Navigates to a stock gainers page and demonstrates XPath axes by locating elements relative to a specific stock listing

Starting URL: https://money.rediff.com/gainers

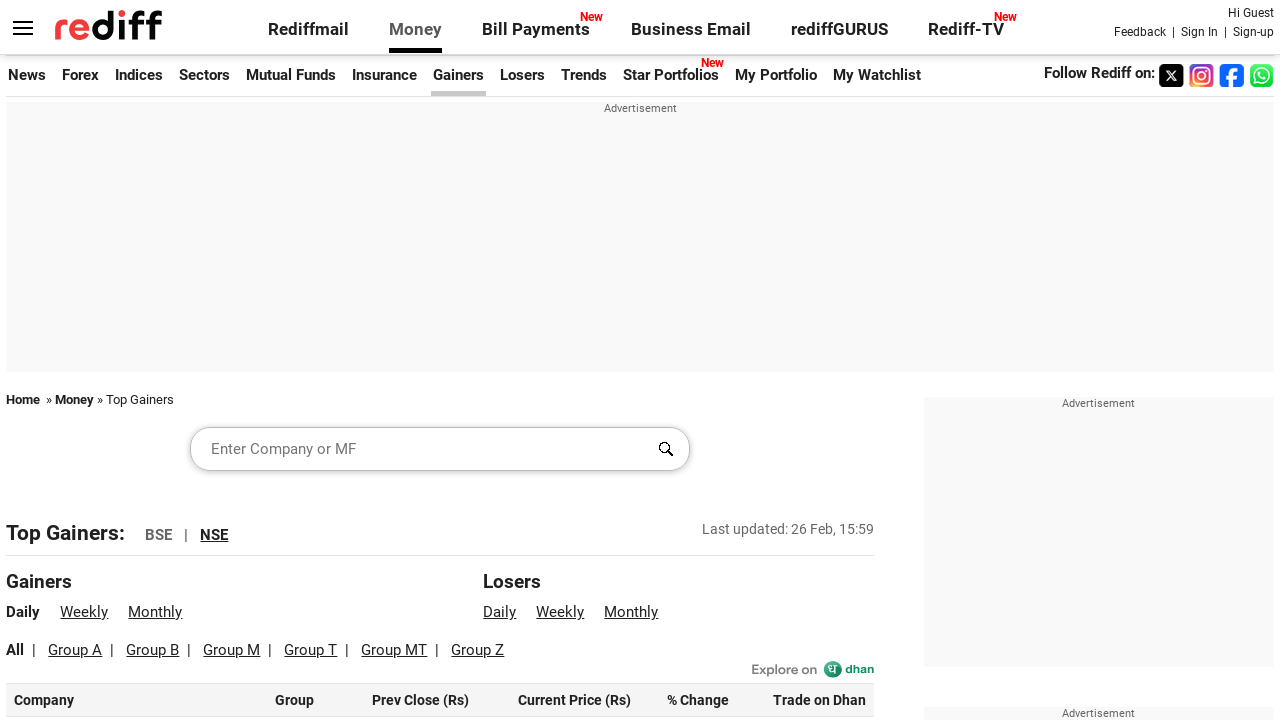

Navigated to Dead Link City test website
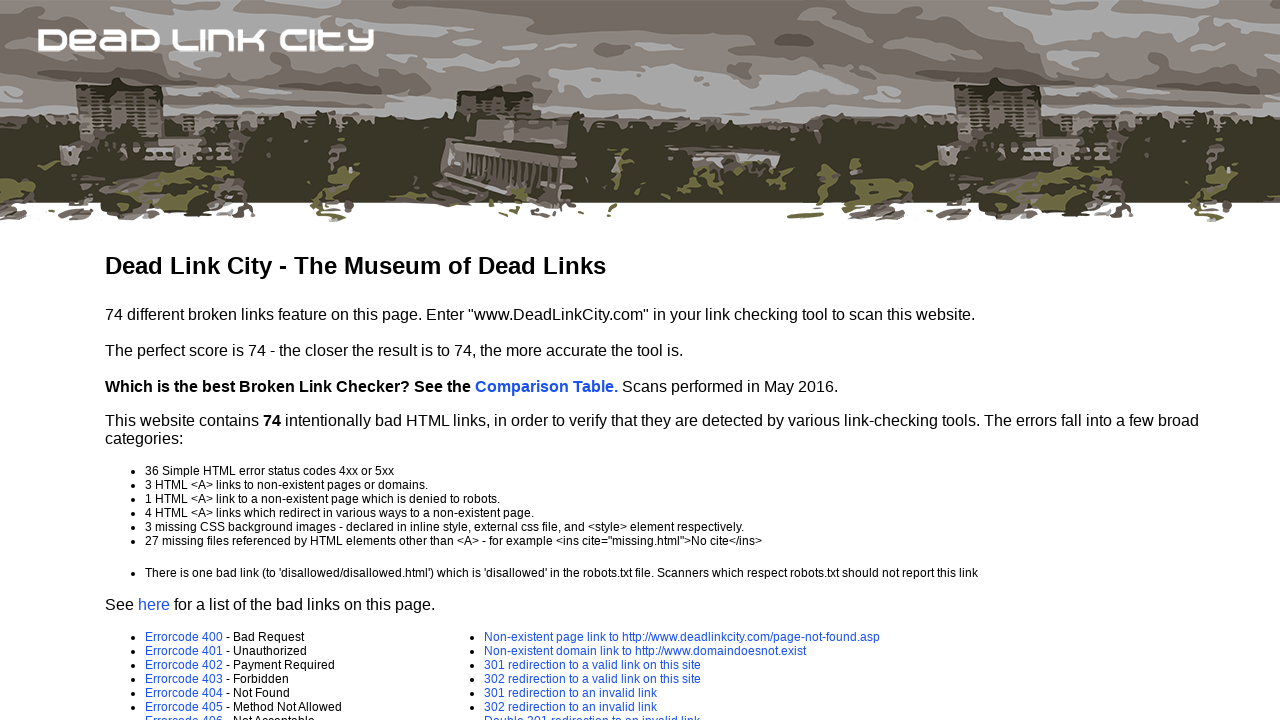

Waited for links to load on the page
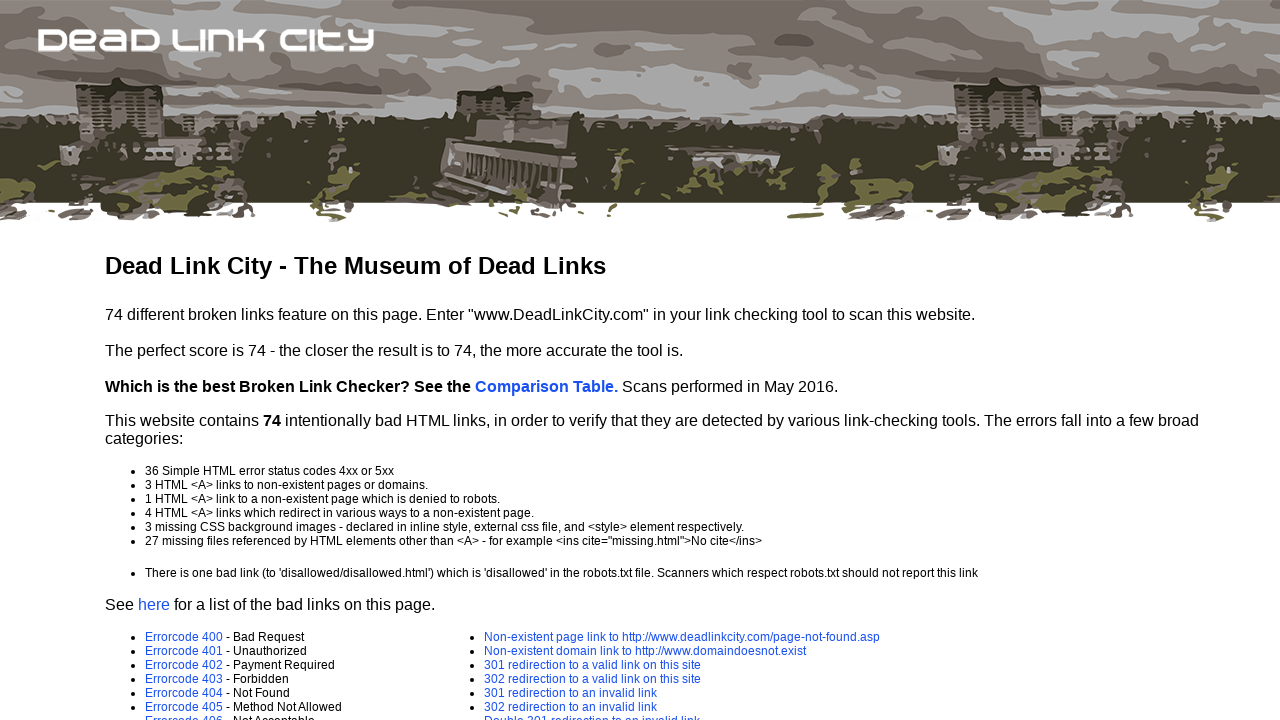

Retrieved all links from page - Total number of links found: 48
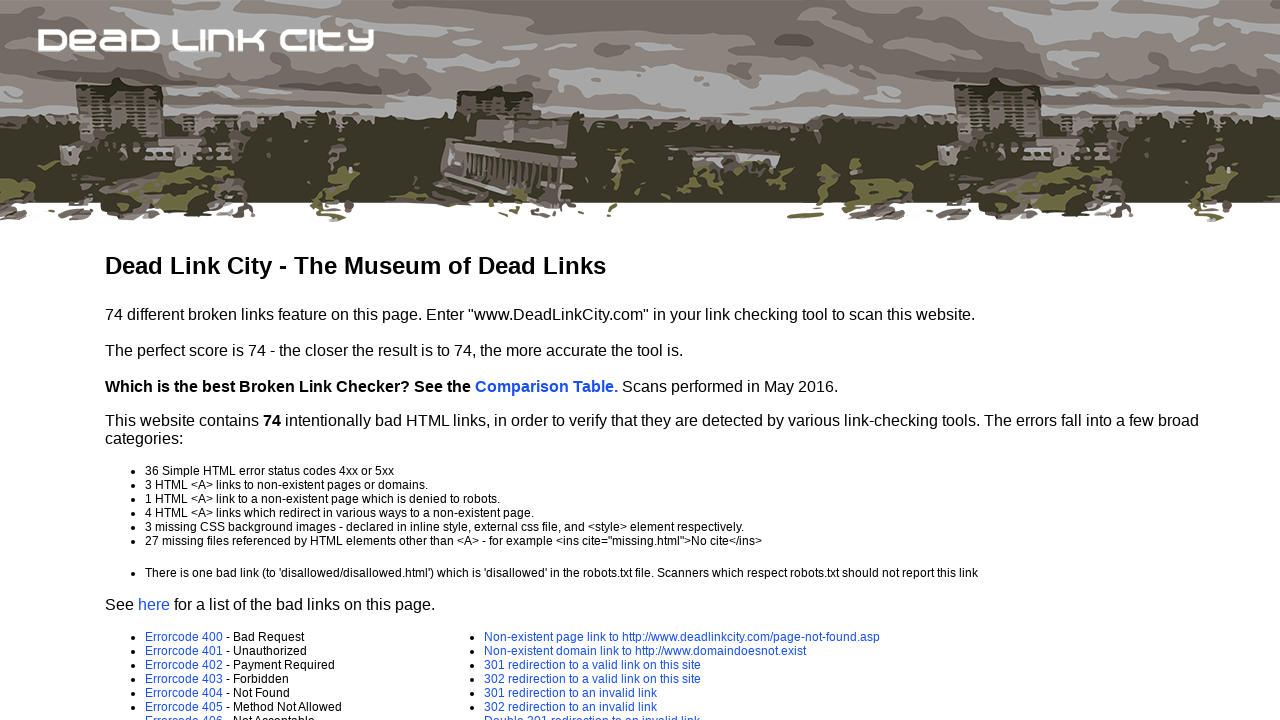

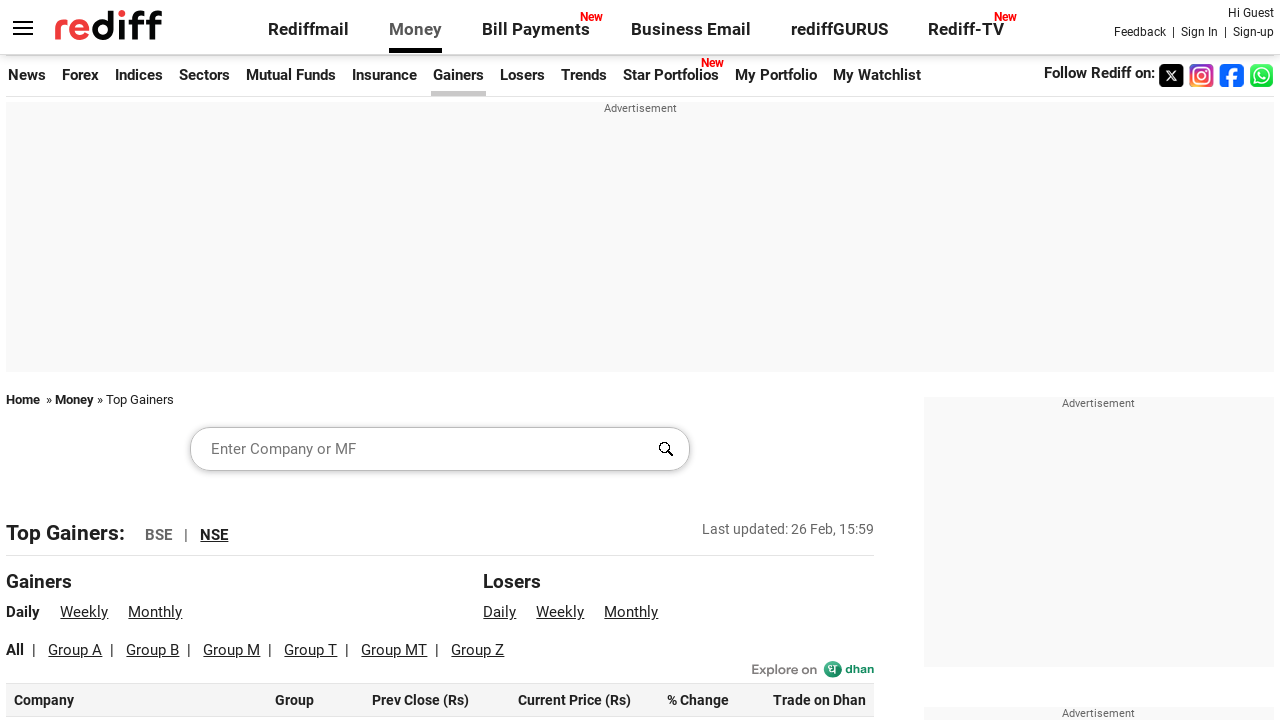